Tests browser navigation commands including navigating to multiple URLs, going back and forward in browser history, and refreshing the page

Starting URL: https://www.nopcommerce.com/en

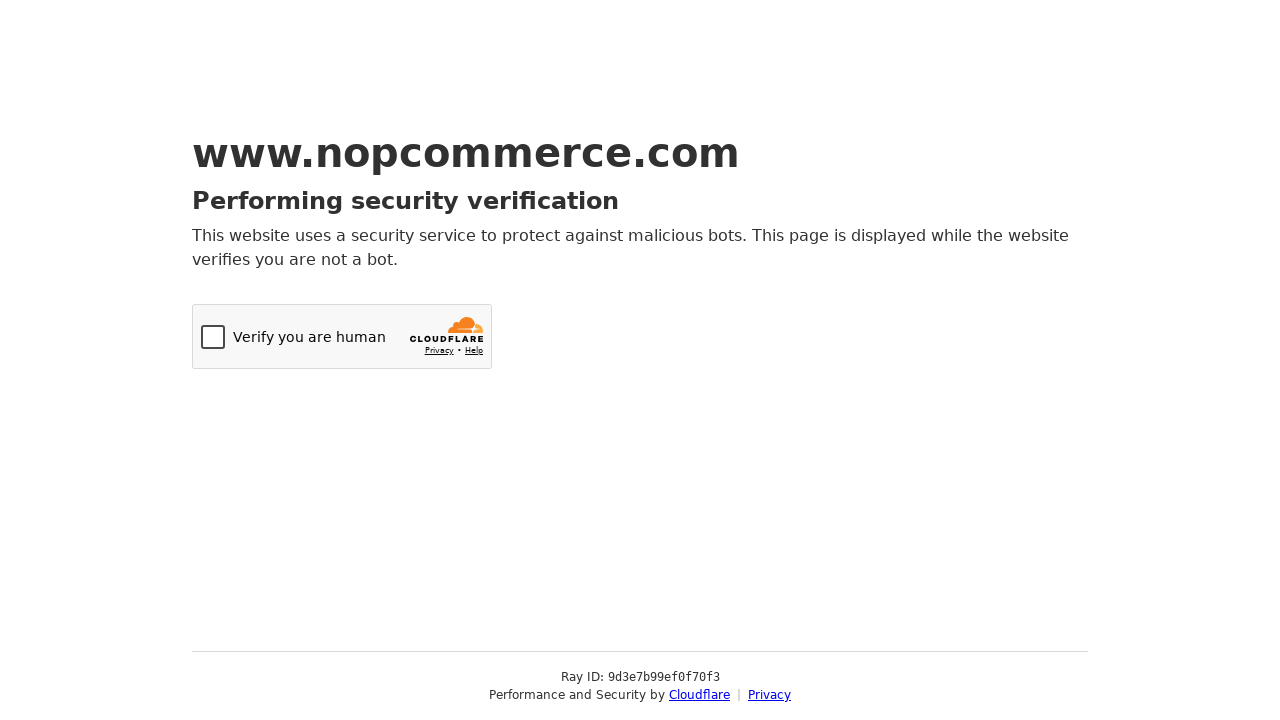

Navigated to OrangeHRM login page
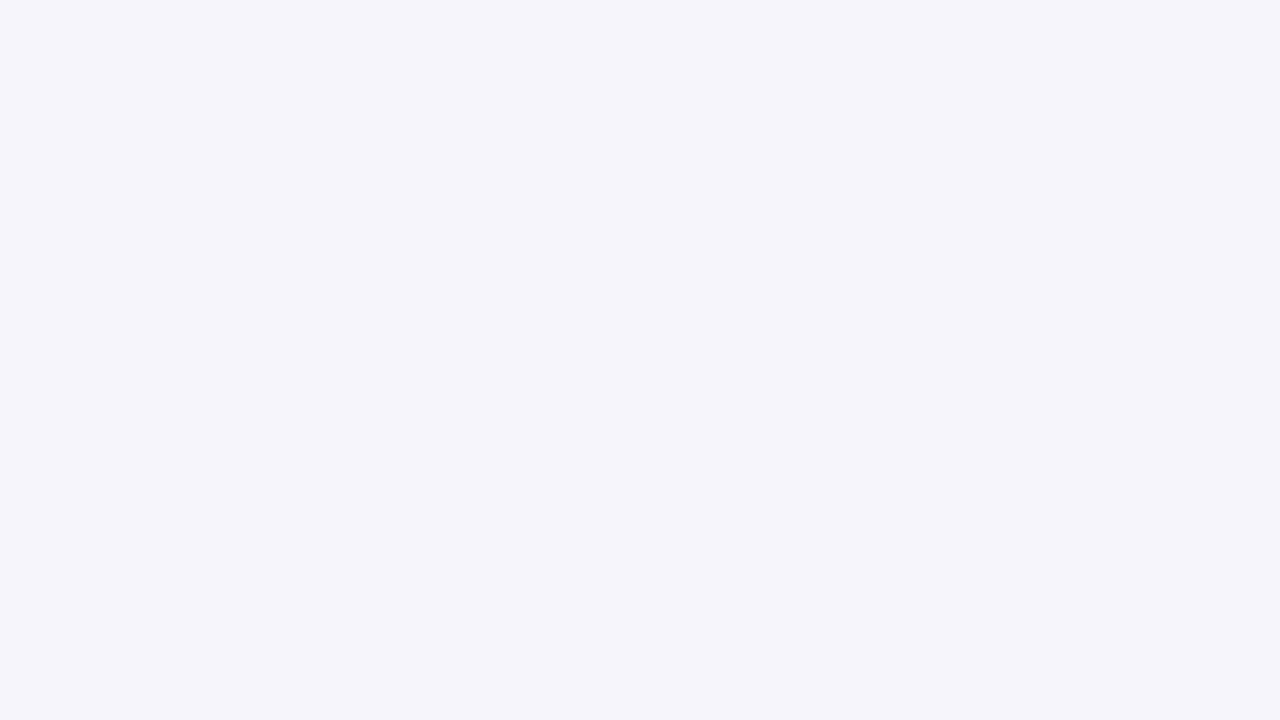

Navigated back to previous page (nopcommerce.com)
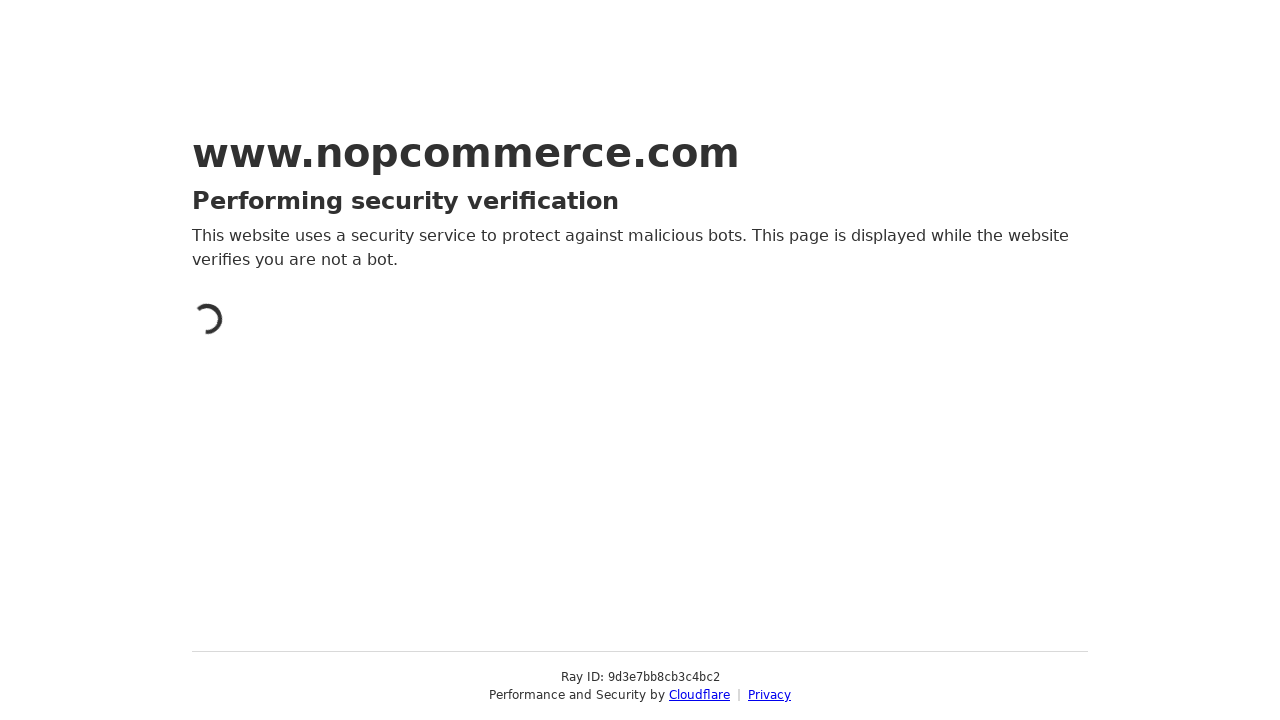

Navigated forward to OrangeHRM login page
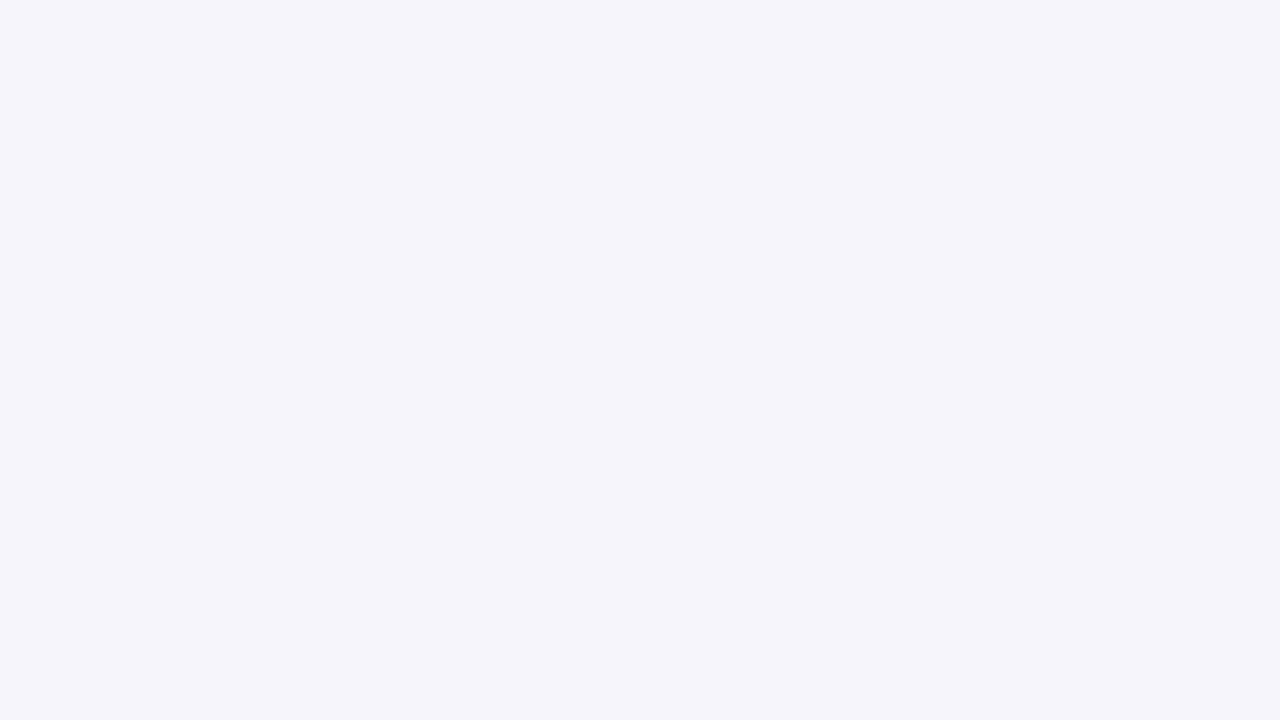

Refreshed the current page
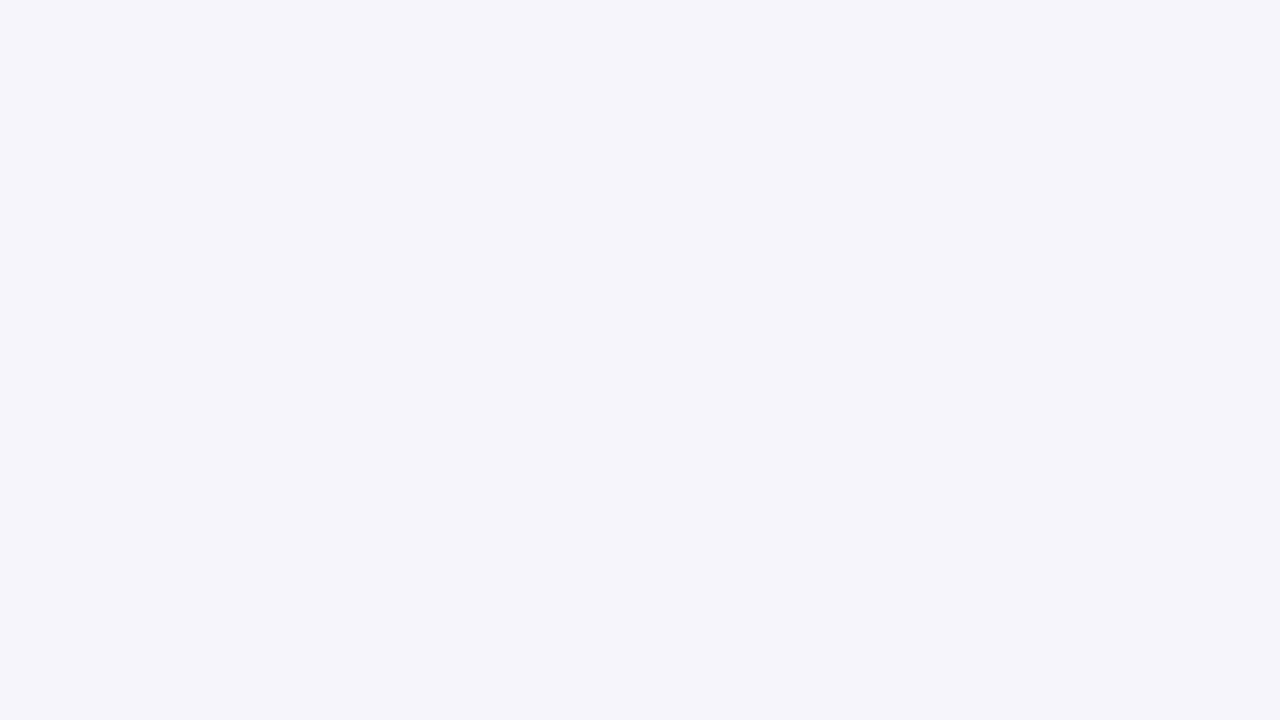

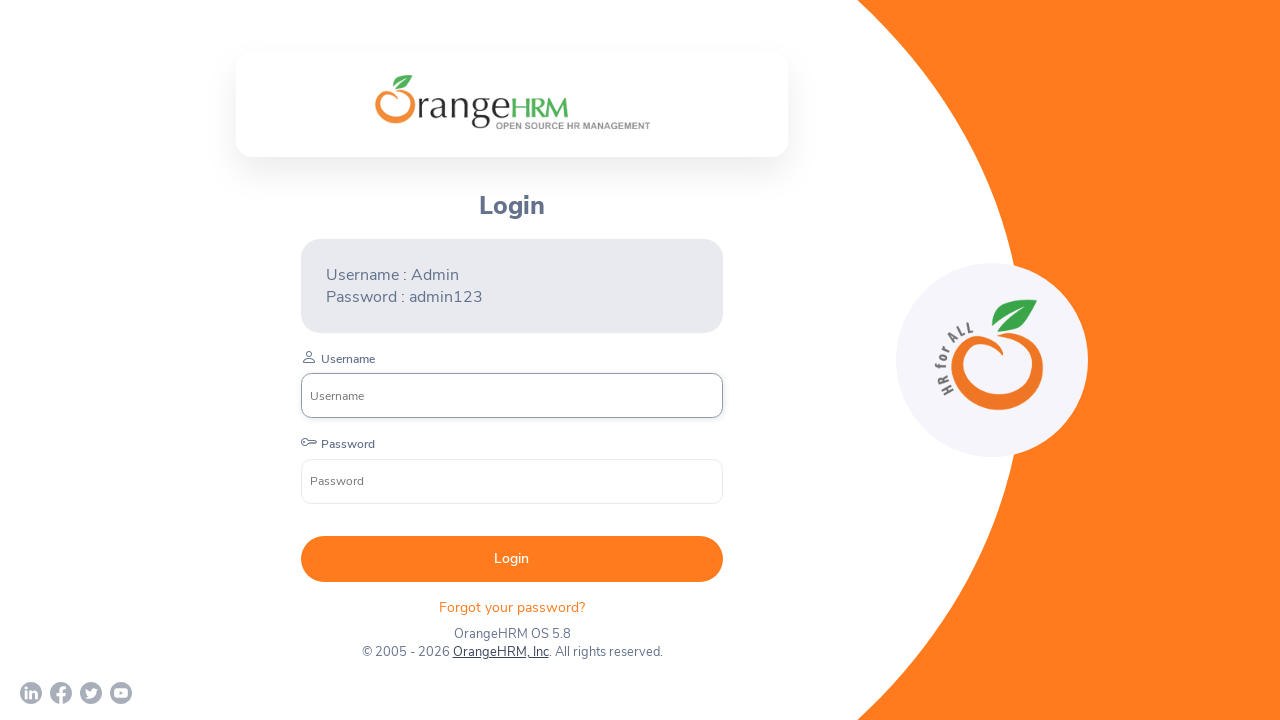